Tests basic web page navigation by clicking on the "NormalWeb" element and verifying the page title displays "Normal load website"

Starting URL: https://curso.testautomation.es

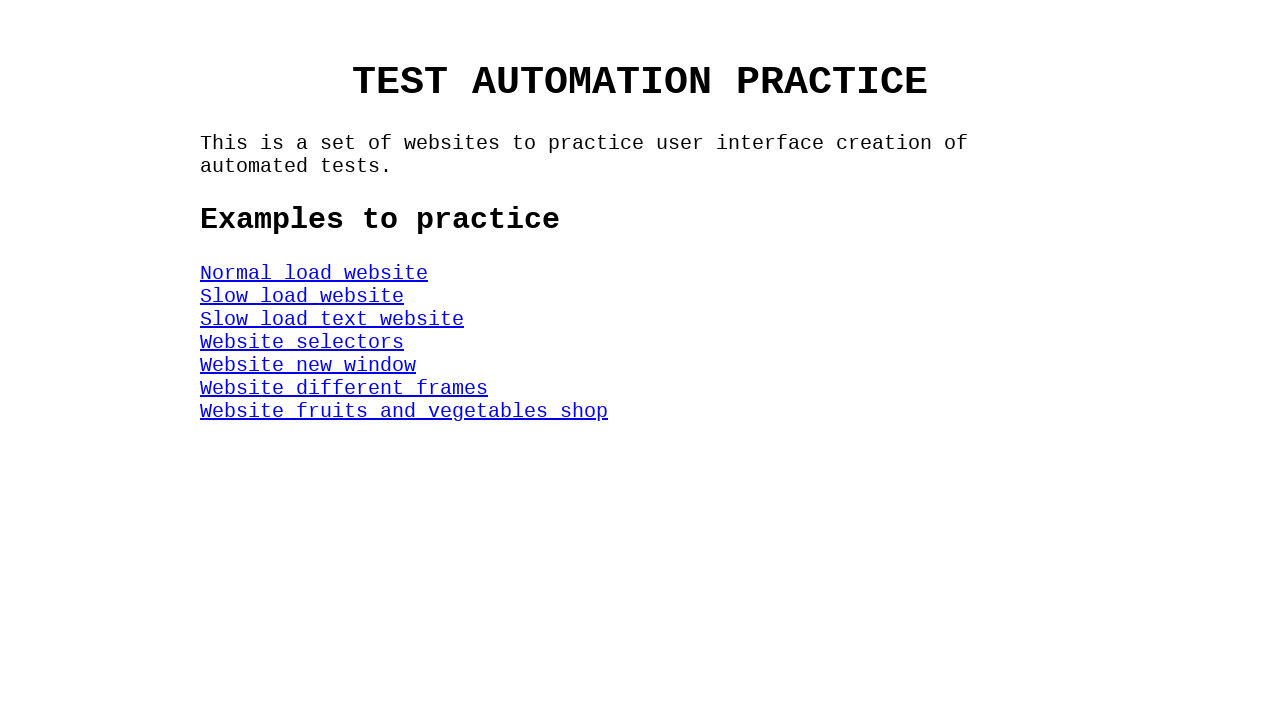

Clicked on the 'NormalWeb' element at (314, 273) on #NormalWeb
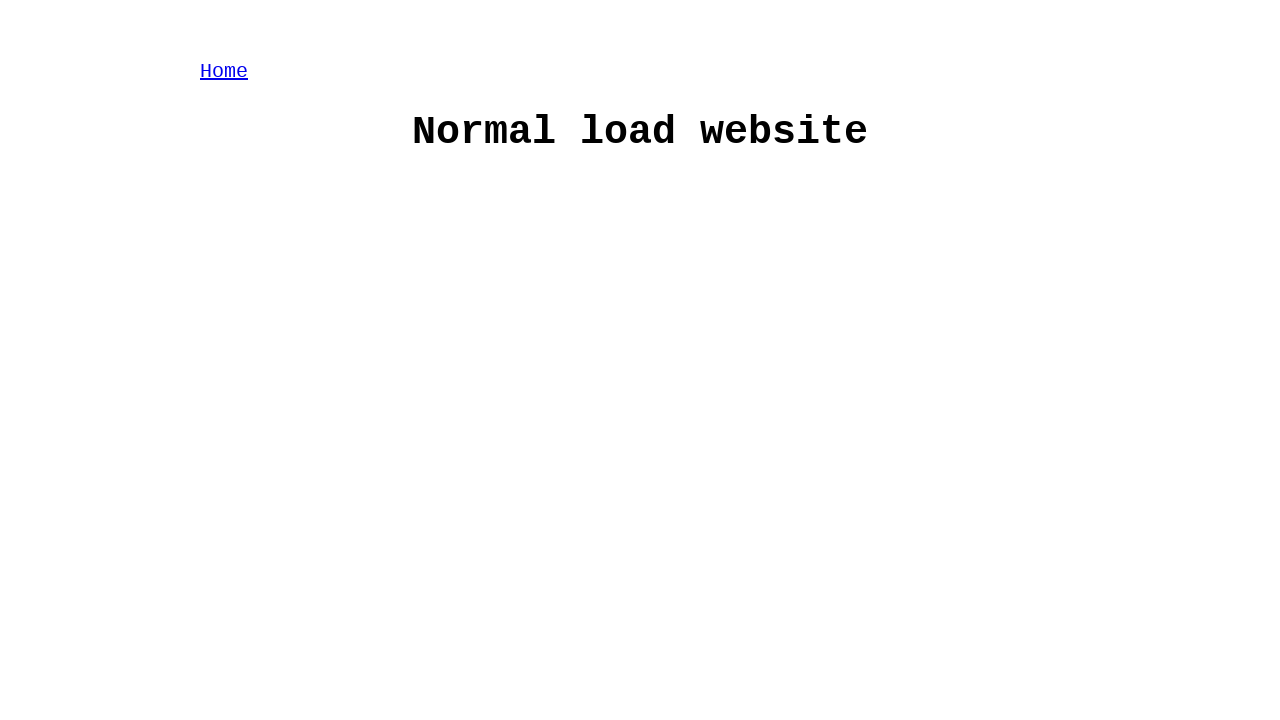

H1 element loaded on the page
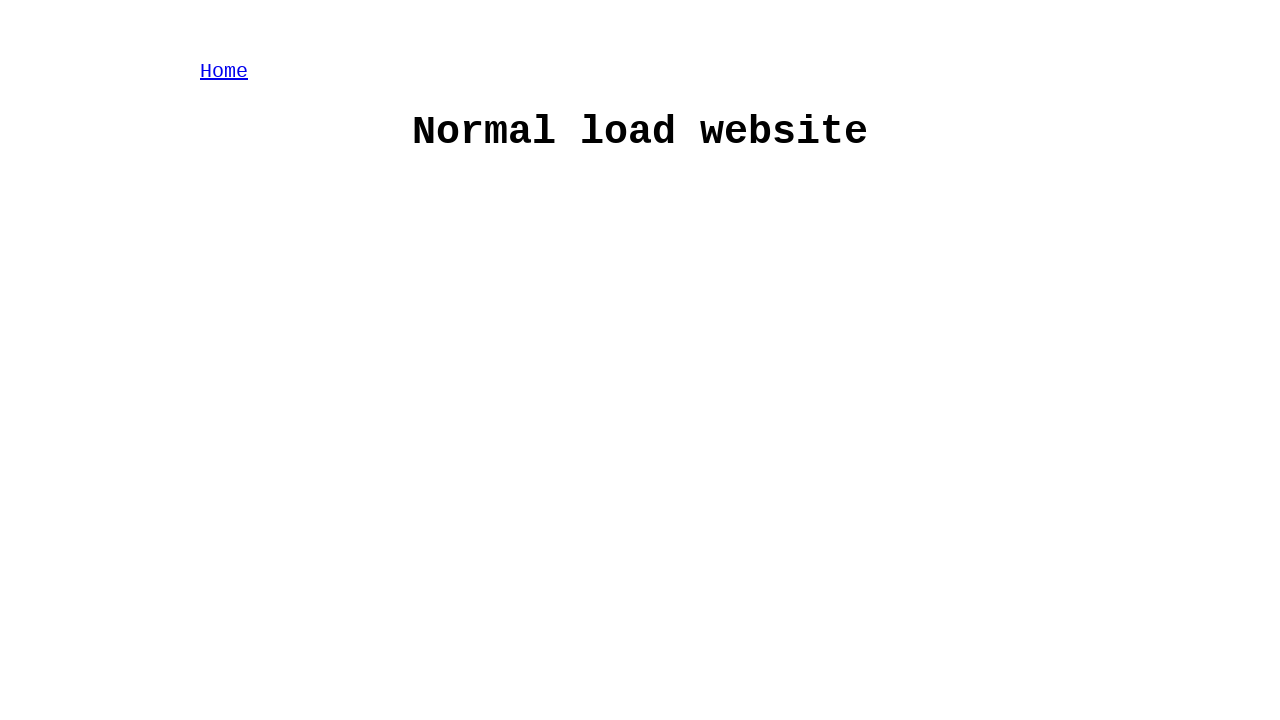

Located h1 element
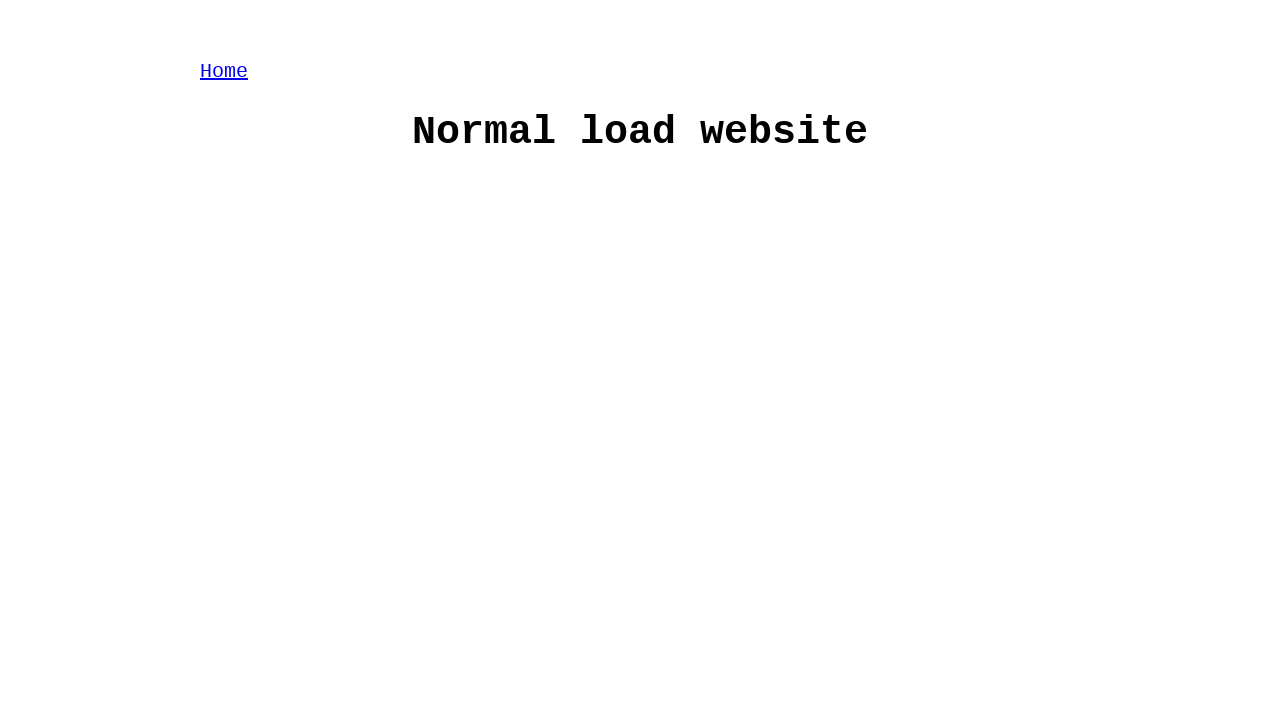

Verified page title displays 'Normal load website'
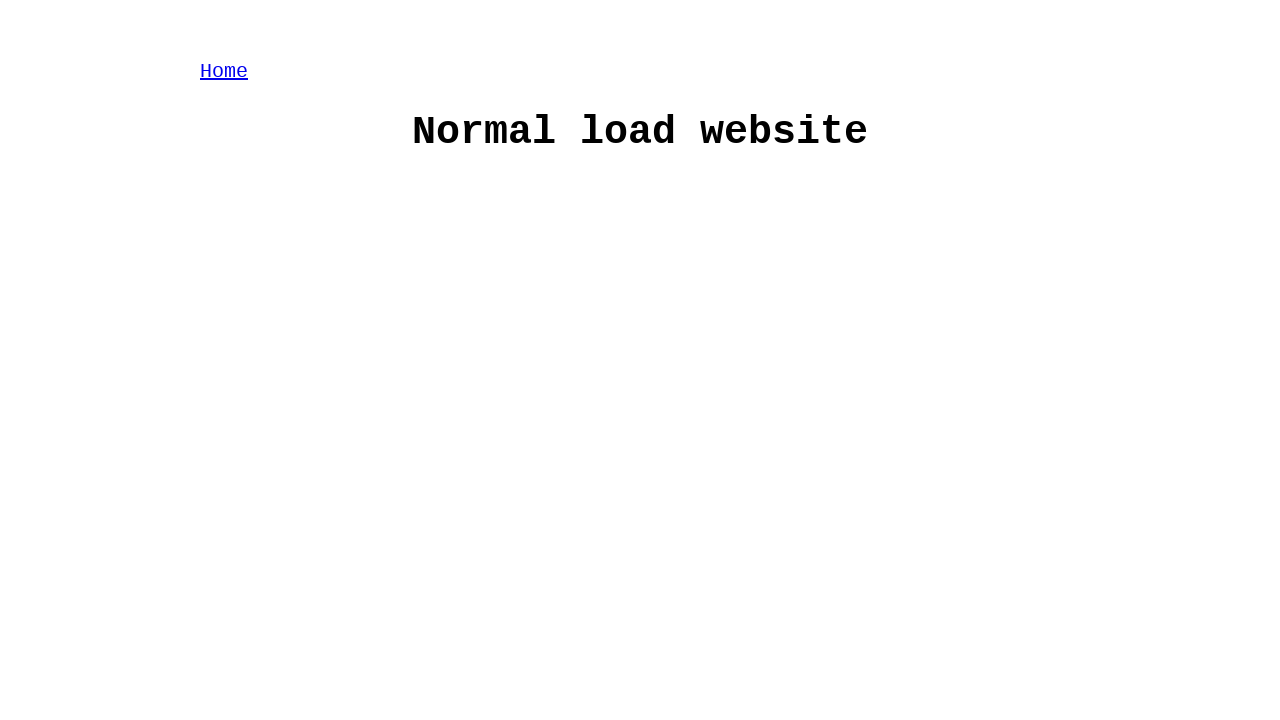

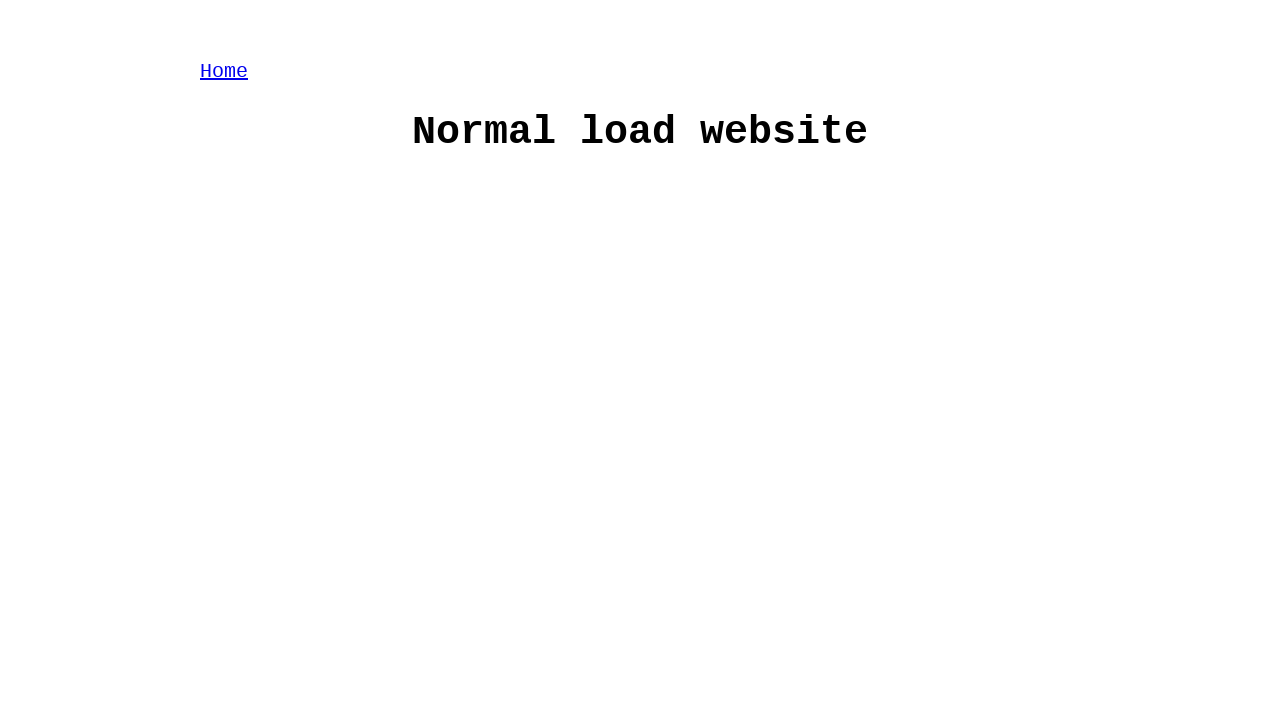